Tests the download button functionality by clicking the download button

Starting URL: https://demoqa.com/upload-download

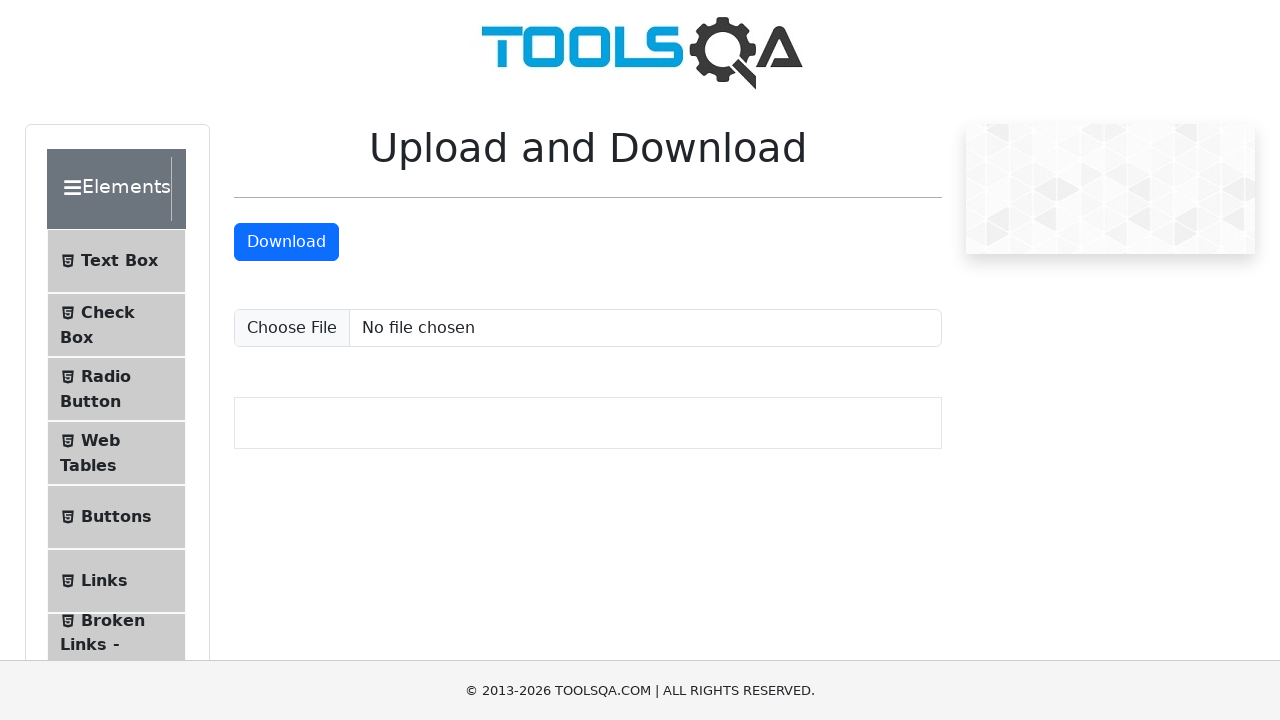

Clicked the download button to test download functionality at (286, 242) on #downloadButton
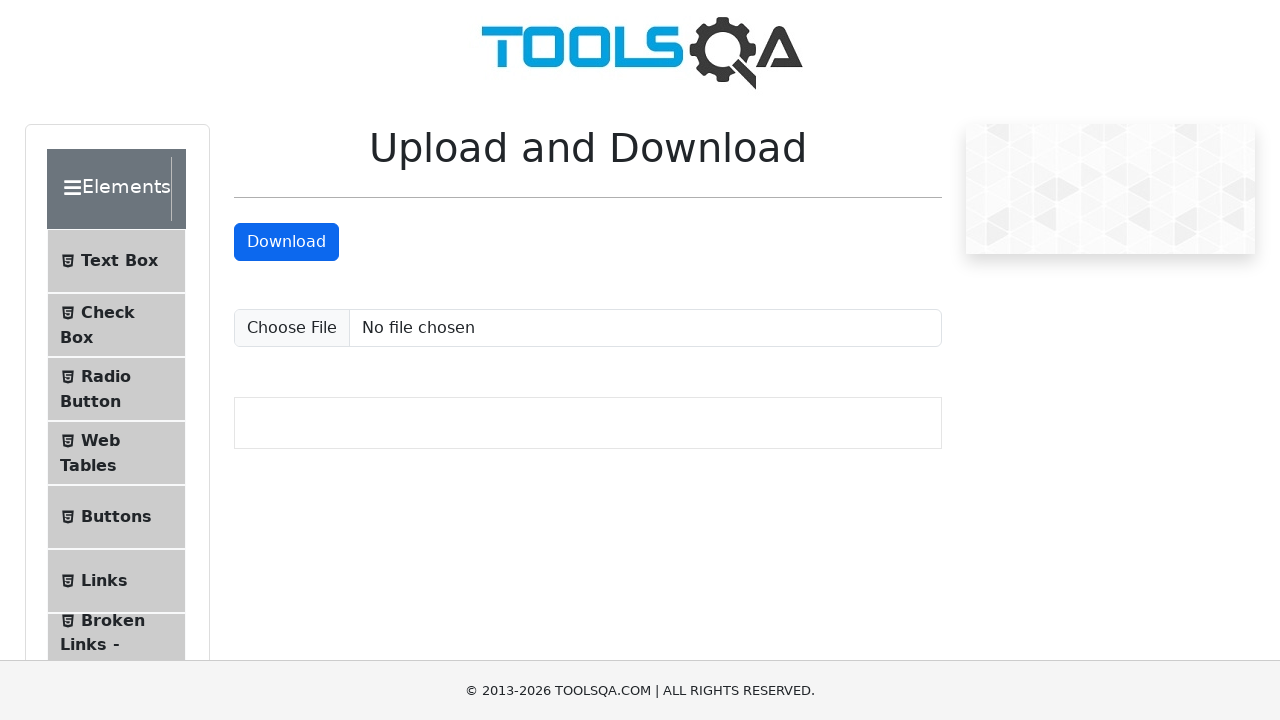

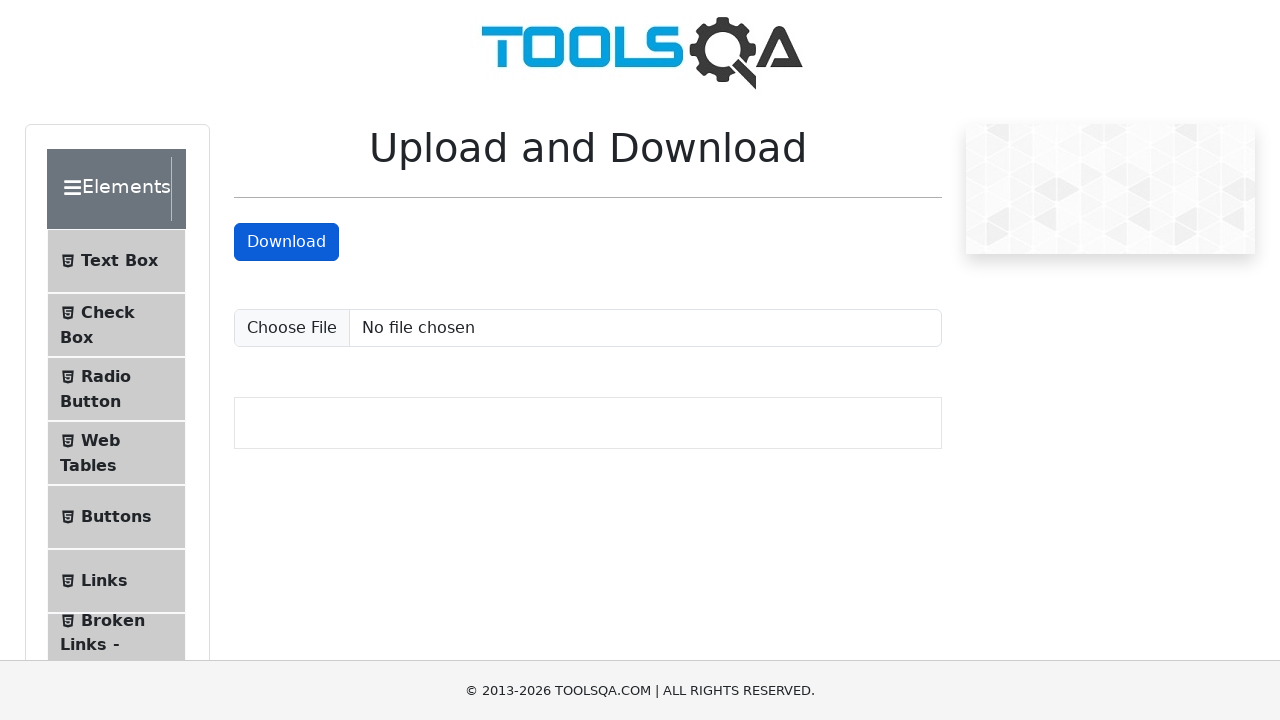